Navigates to a football statistics website, selects "All matches" option, filters by Spain from a dropdown, and verifies match data is displayed

Starting URL: https://www.adamchoi.co.uk/teamgoals/detailed

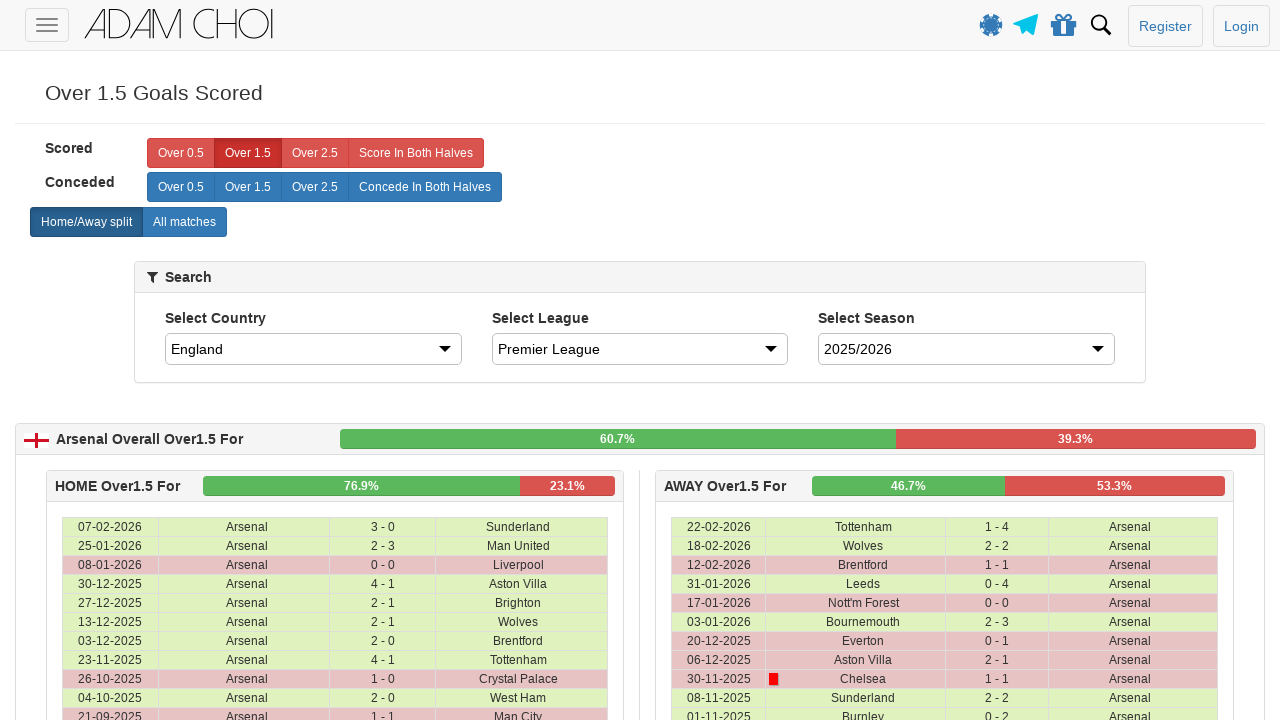

Clicked 'All matches' button at (184, 222) on xpath=//label[@analytics-event="All matches"]
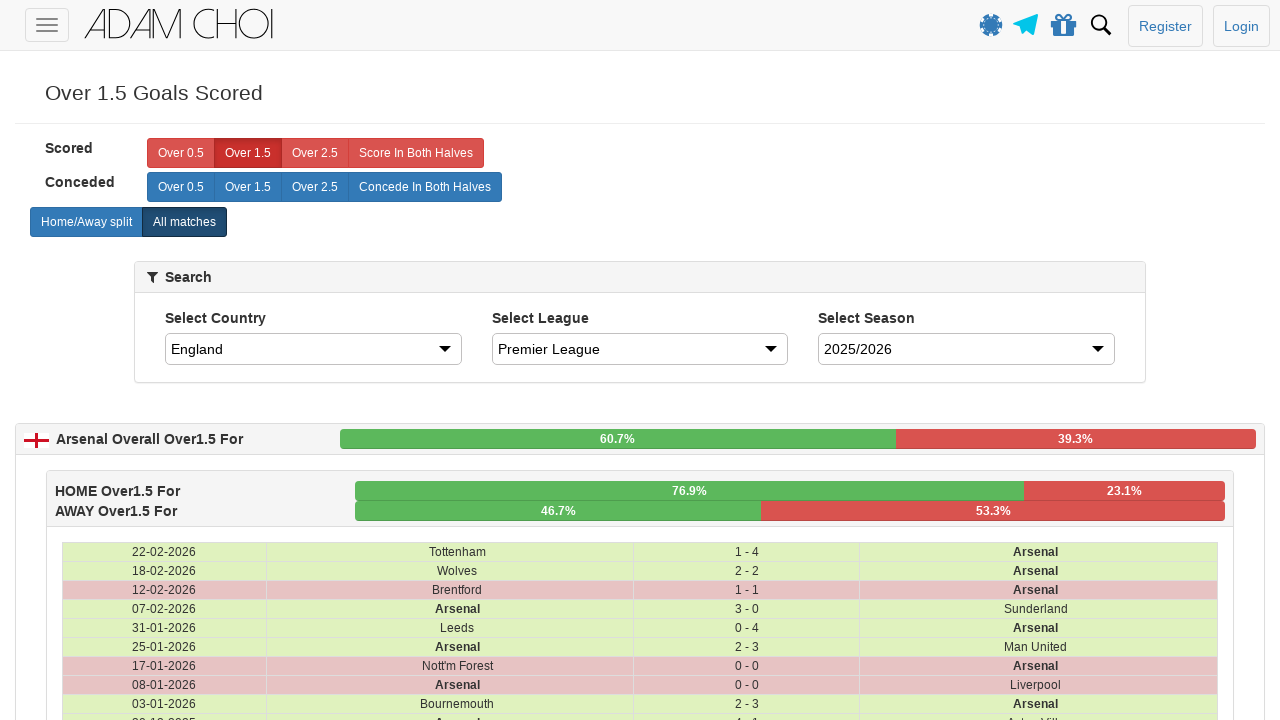

Country dropdown selector loaded
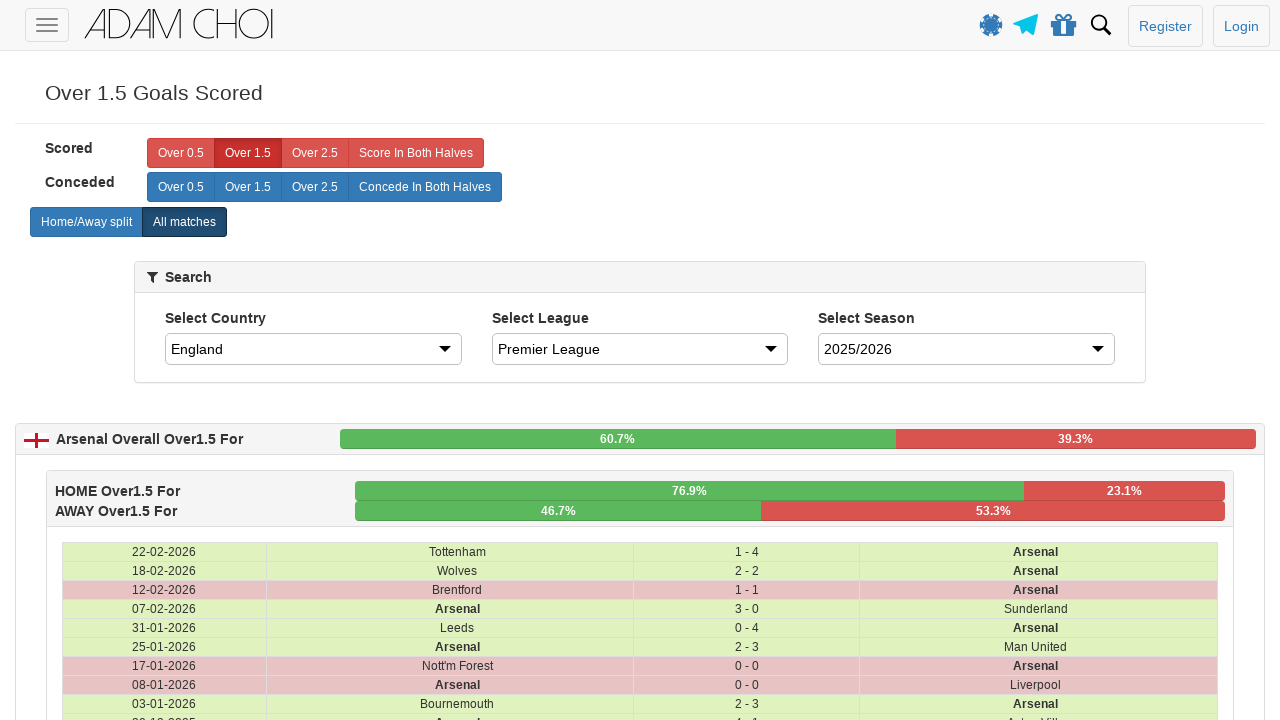

Selected 'Spain' from country dropdown on #country
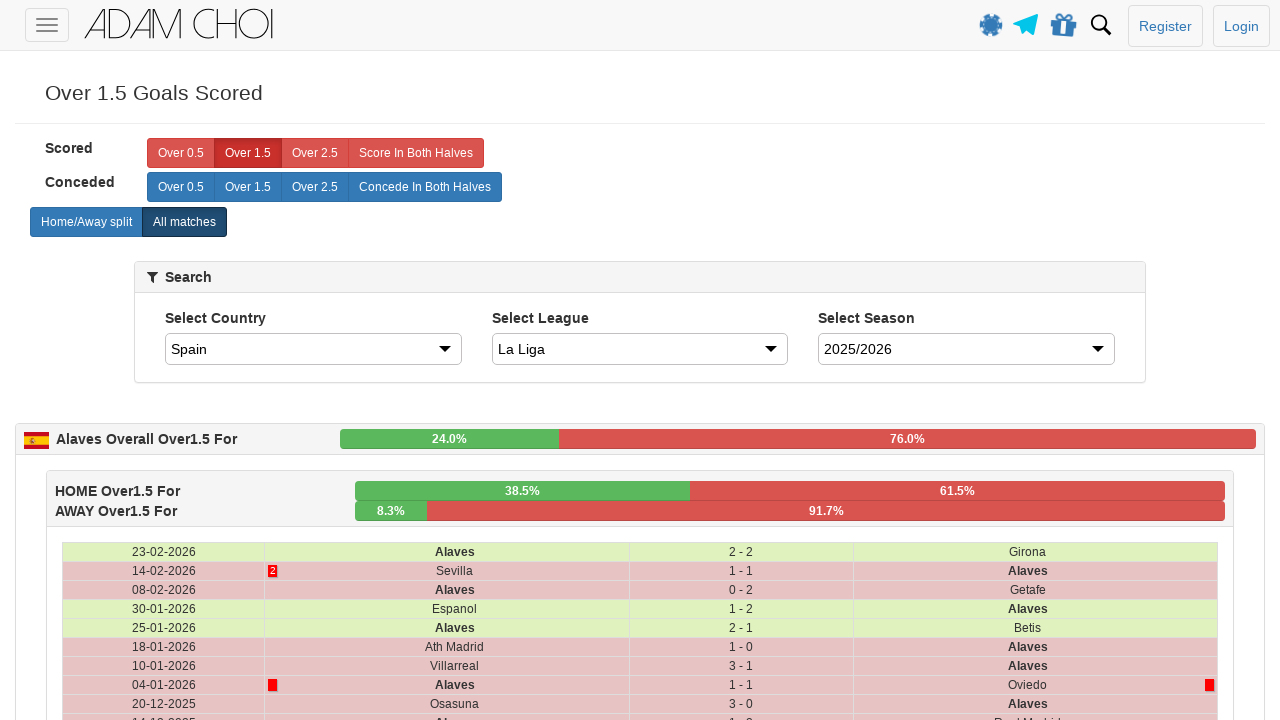

Match data table loaded and displayed
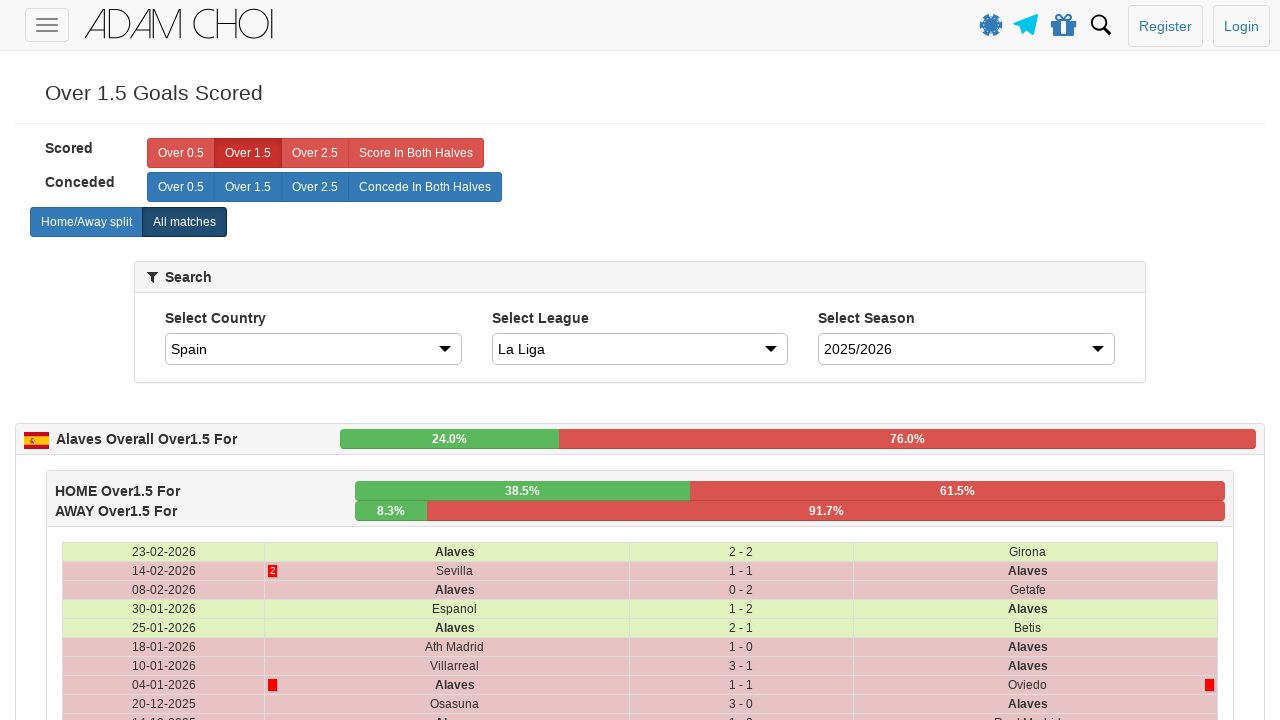

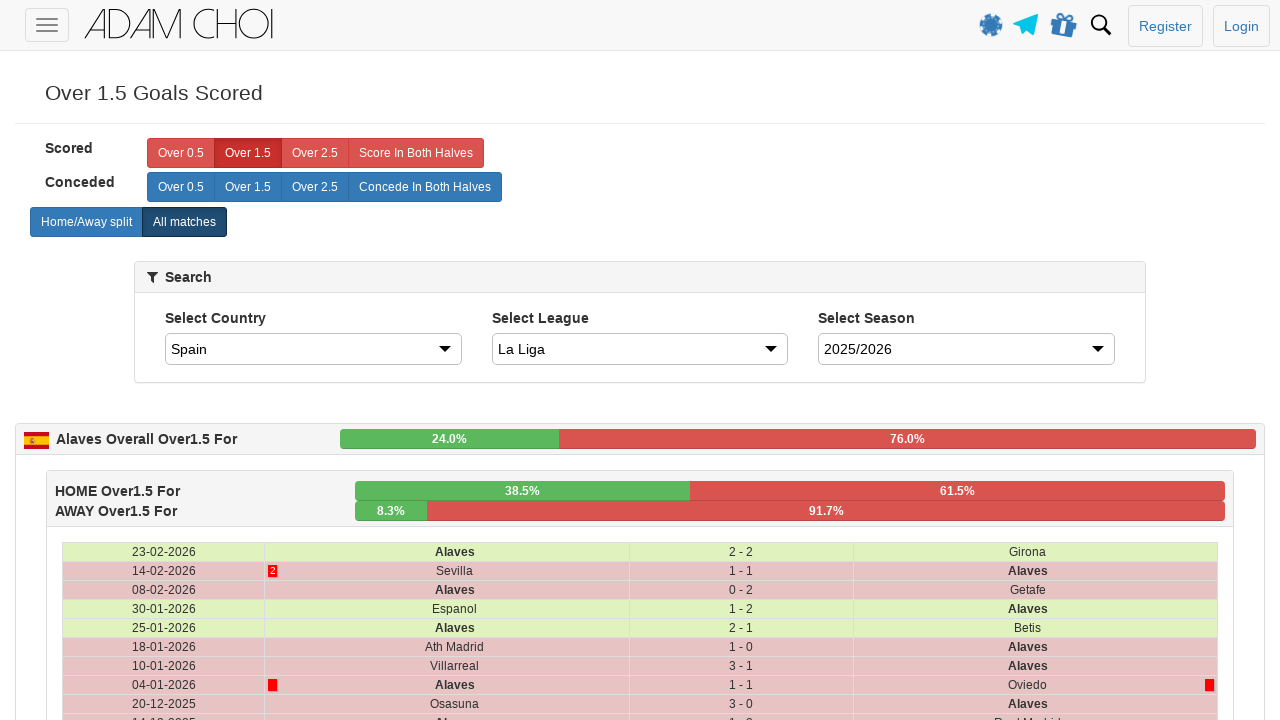